Navigates to AJIO website, maximizes window, navigates to Meesho, then navigates back to AJIO

Starting URL: https://www.ajio.com/

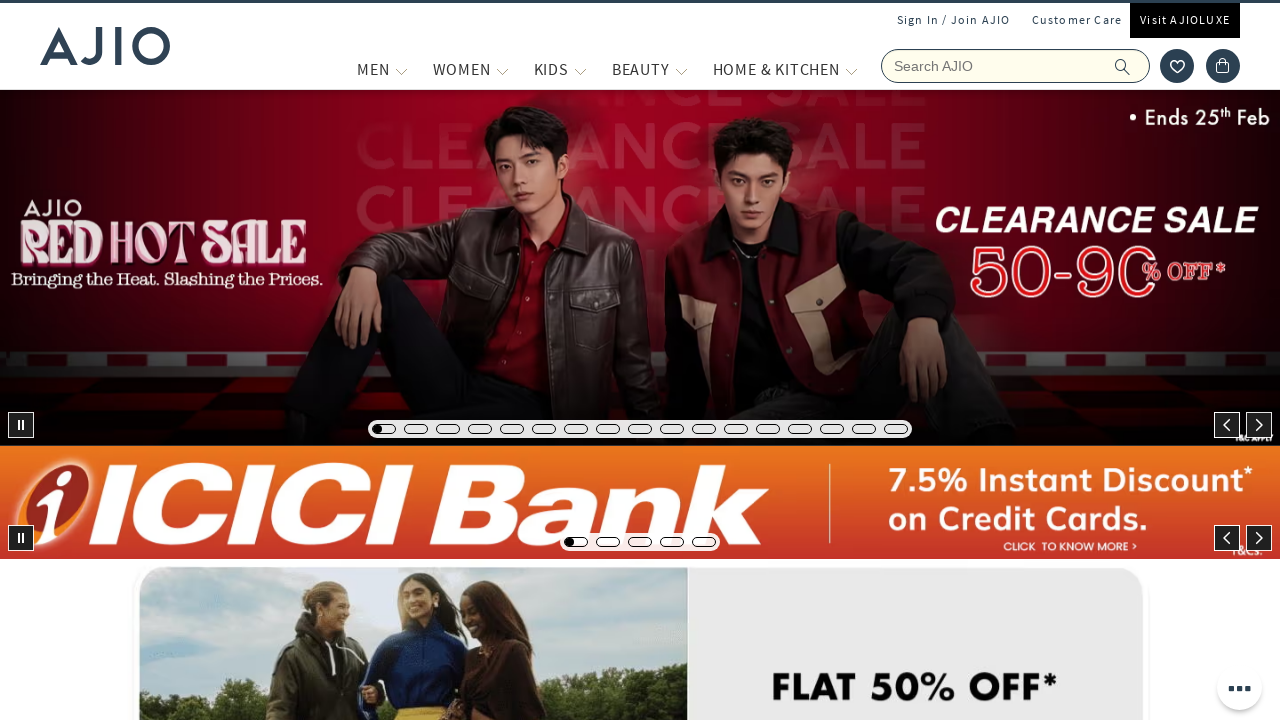

Maximized browser window to 1920x1080
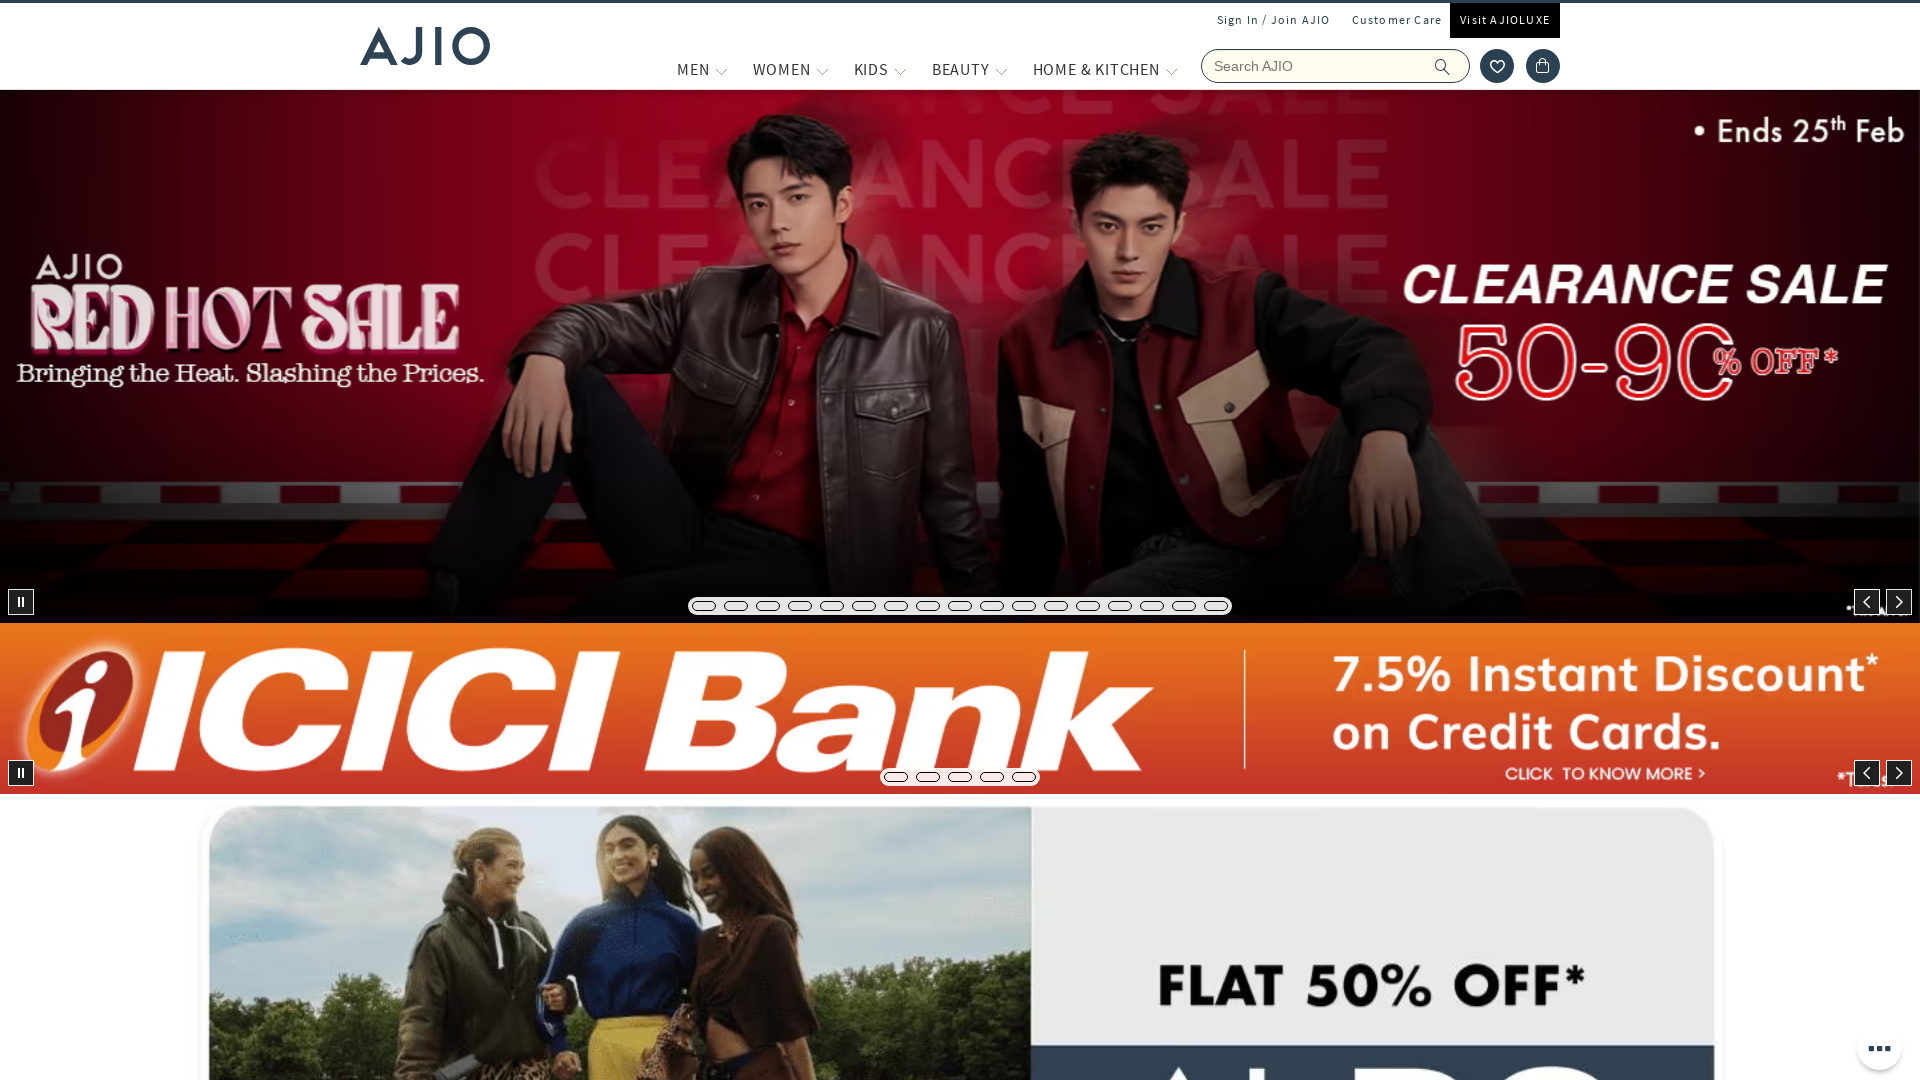

Navigated to Meesho website
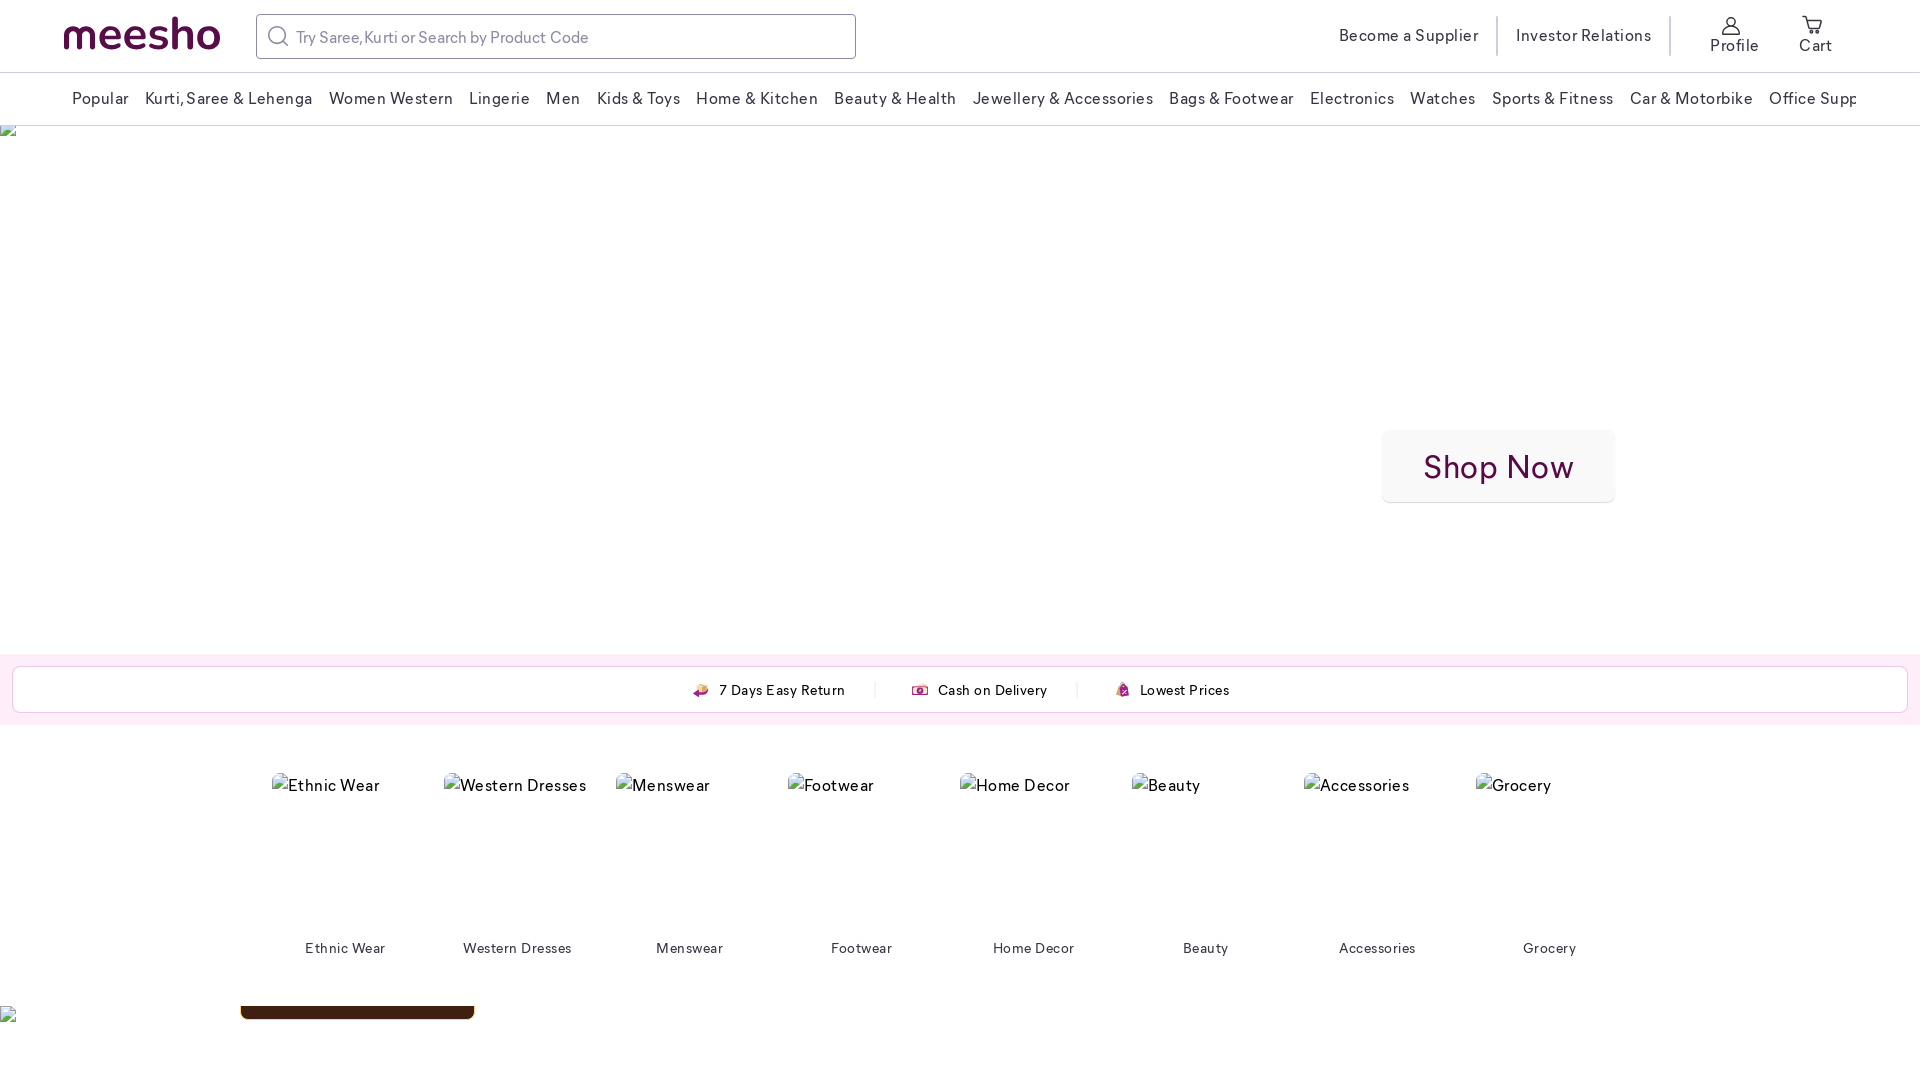

Navigated back to AJIO website
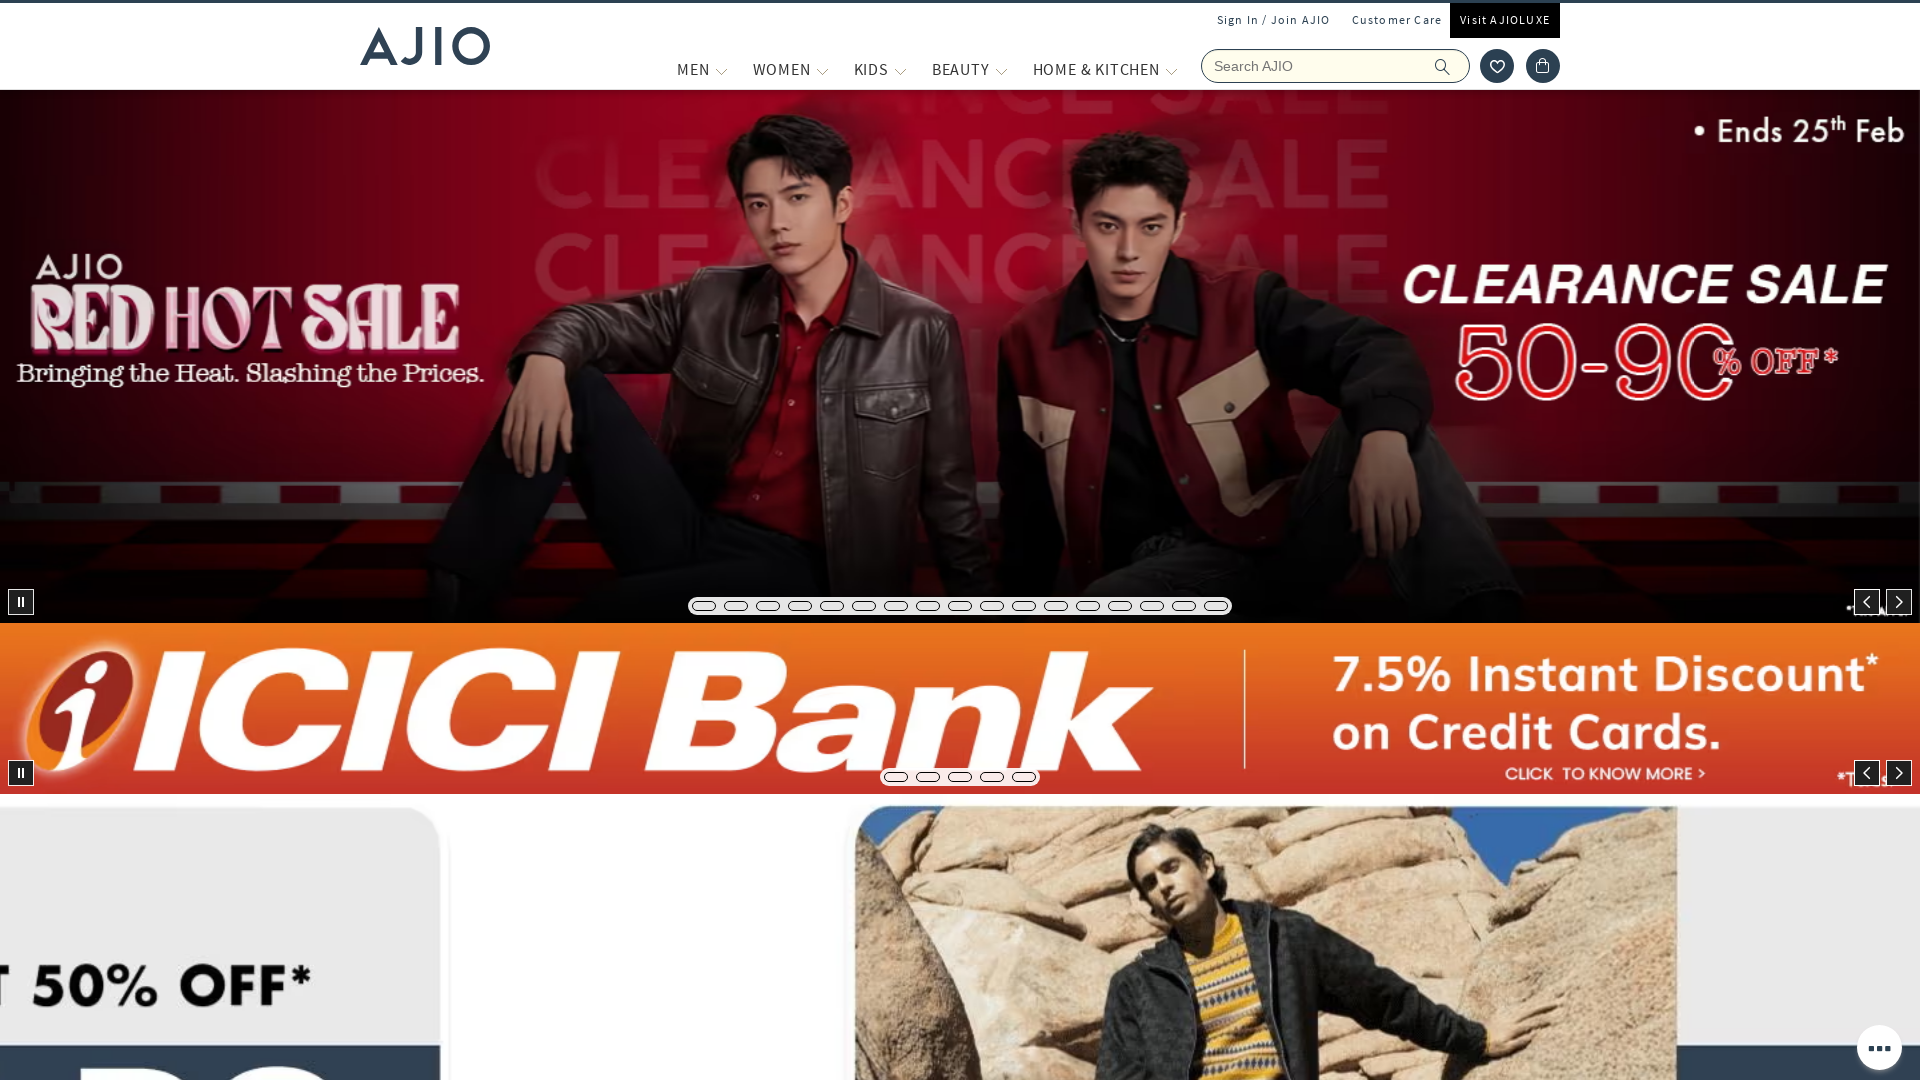

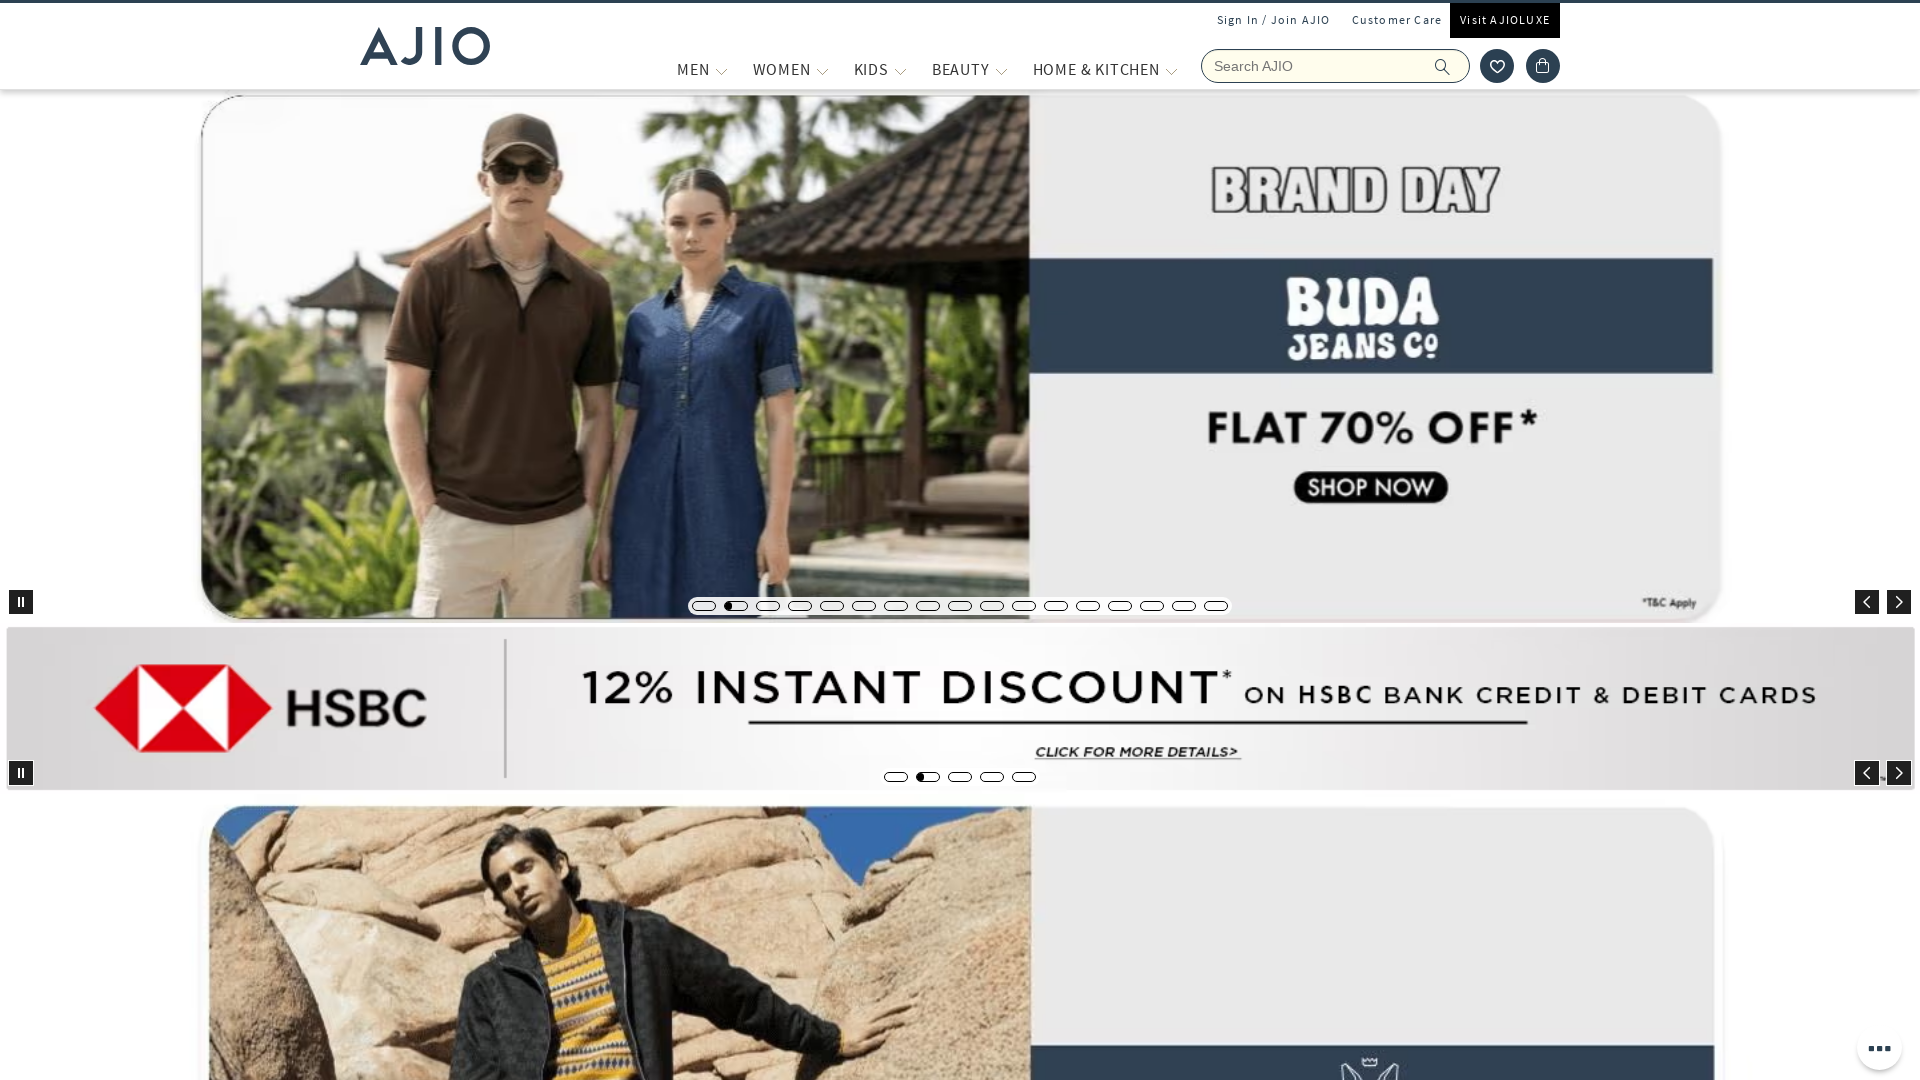